Tests JavaScript alert box by clicking a button that triggers an alert and accepting it

Starting URL: https://www.lambdatest.com/selenium-playground/javascript-alert-box-demo

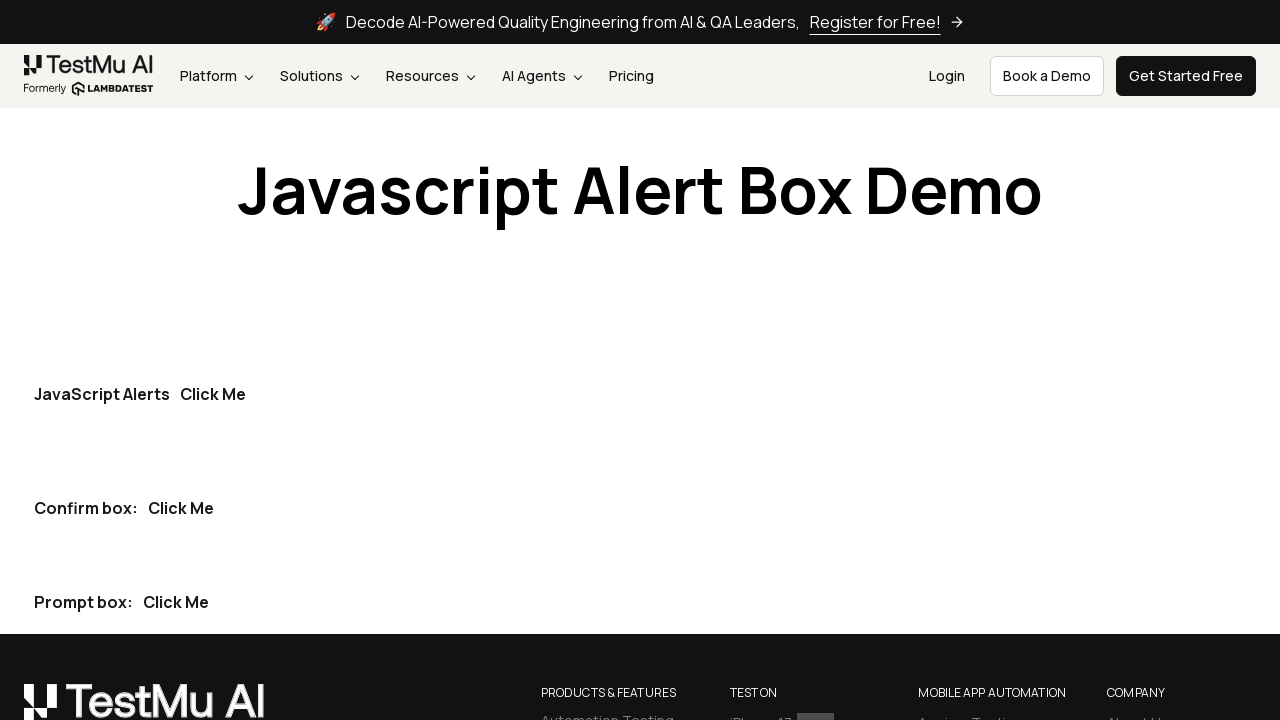

Set up dialog handler to automatically accept alerts
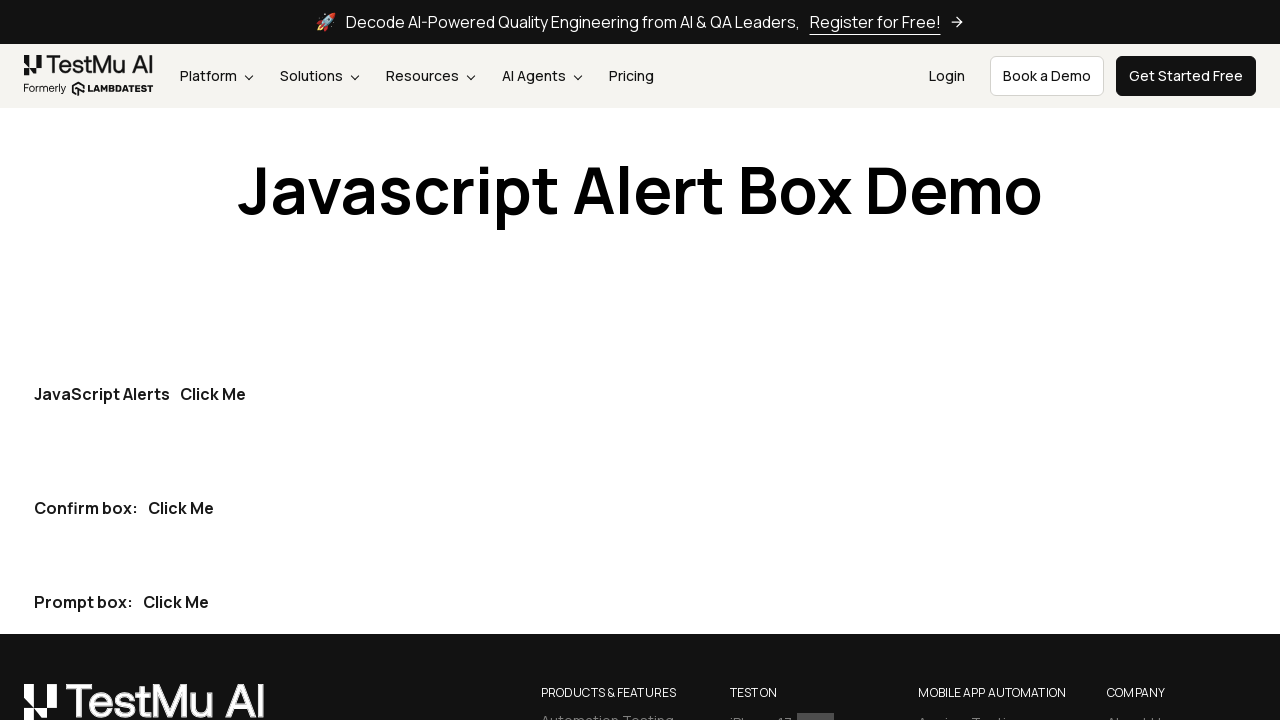

Clicked the first 'Click Me' button to trigger JavaScript alert at (213, 394) on internal:role=button[name="Click Me"i] >> nth=0
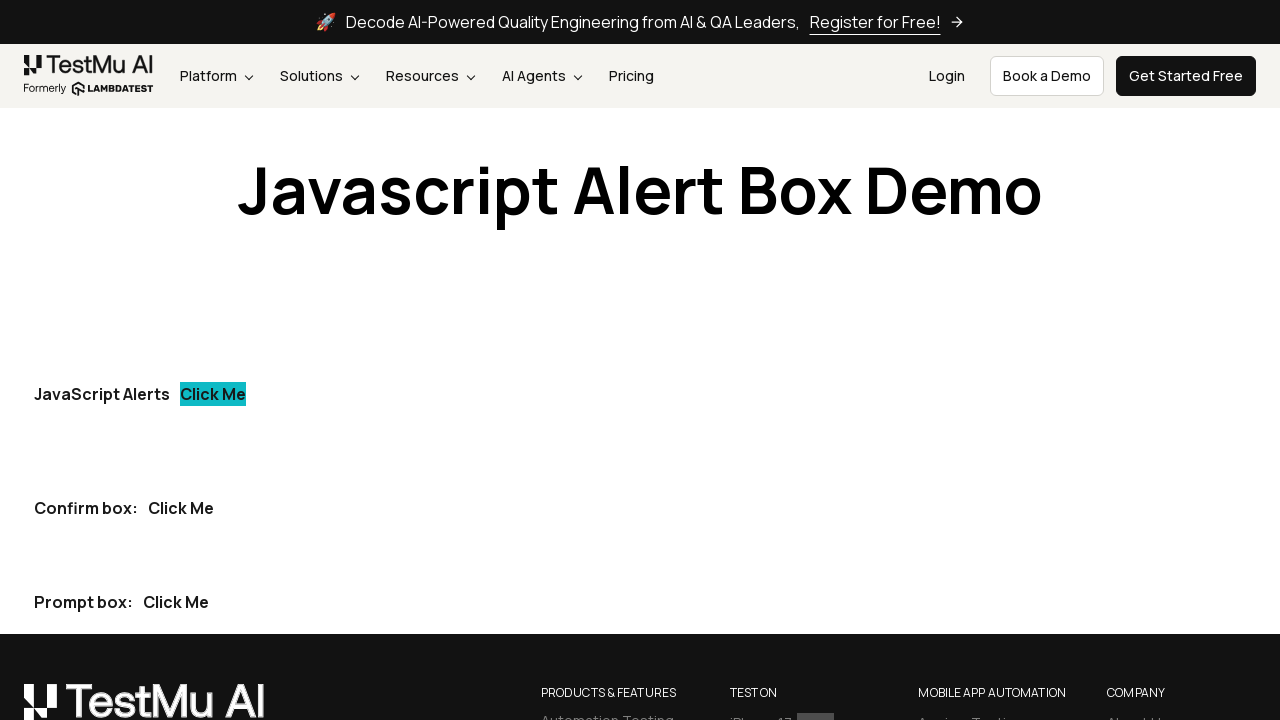

Waited for alert dialog to be processed and accepted
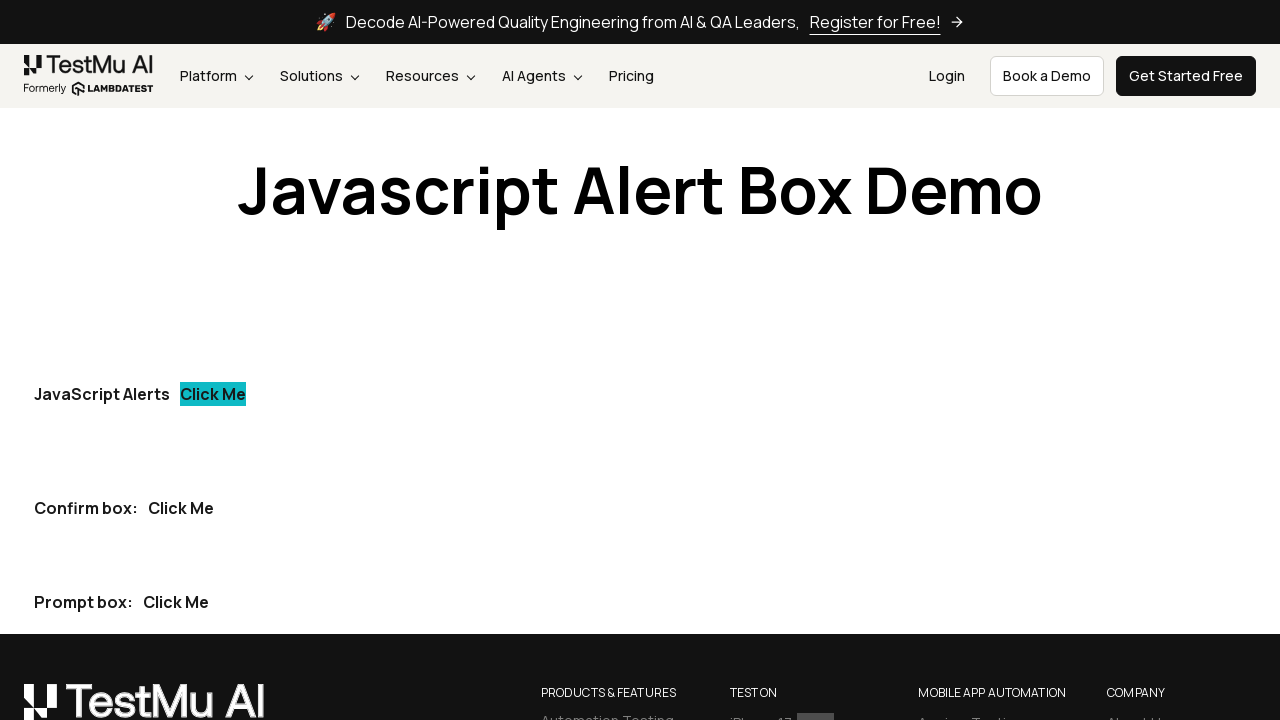

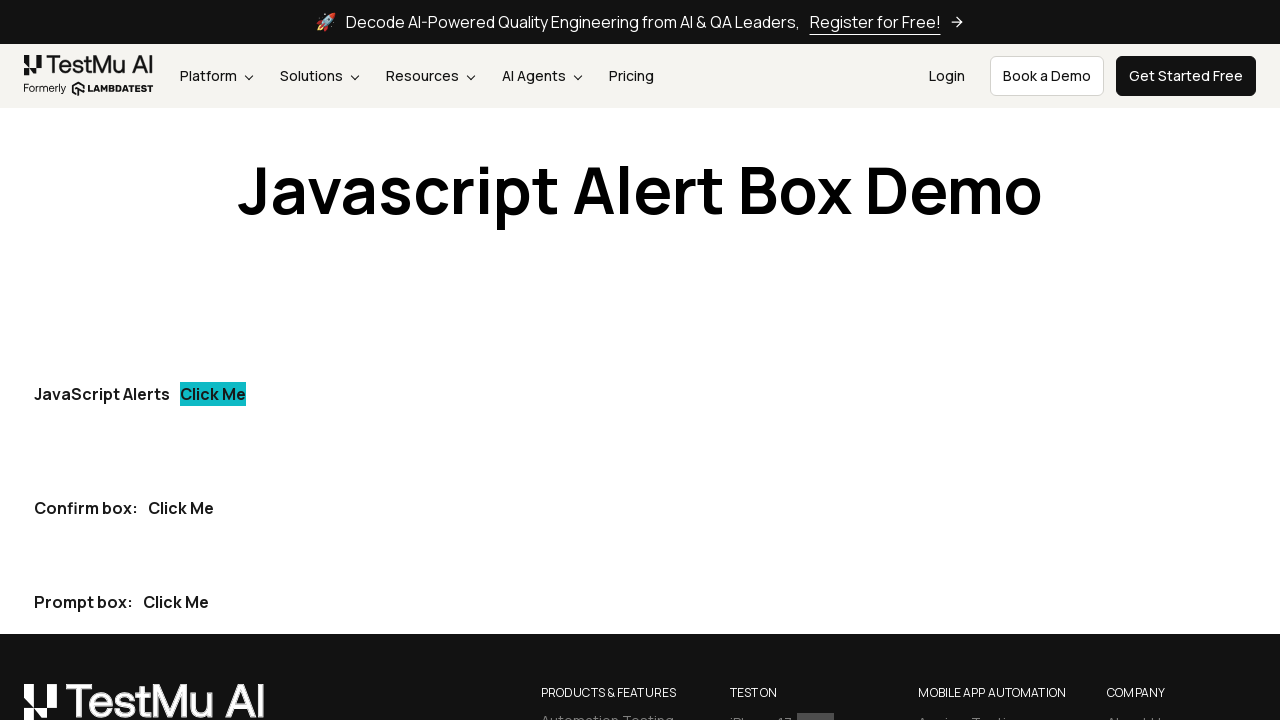